Tests element state inspection on a practice form by checking if various form elements are disabled, enabled, checked, visible, or hidden

Starting URL: https://demoqa.com/automation-practice-form

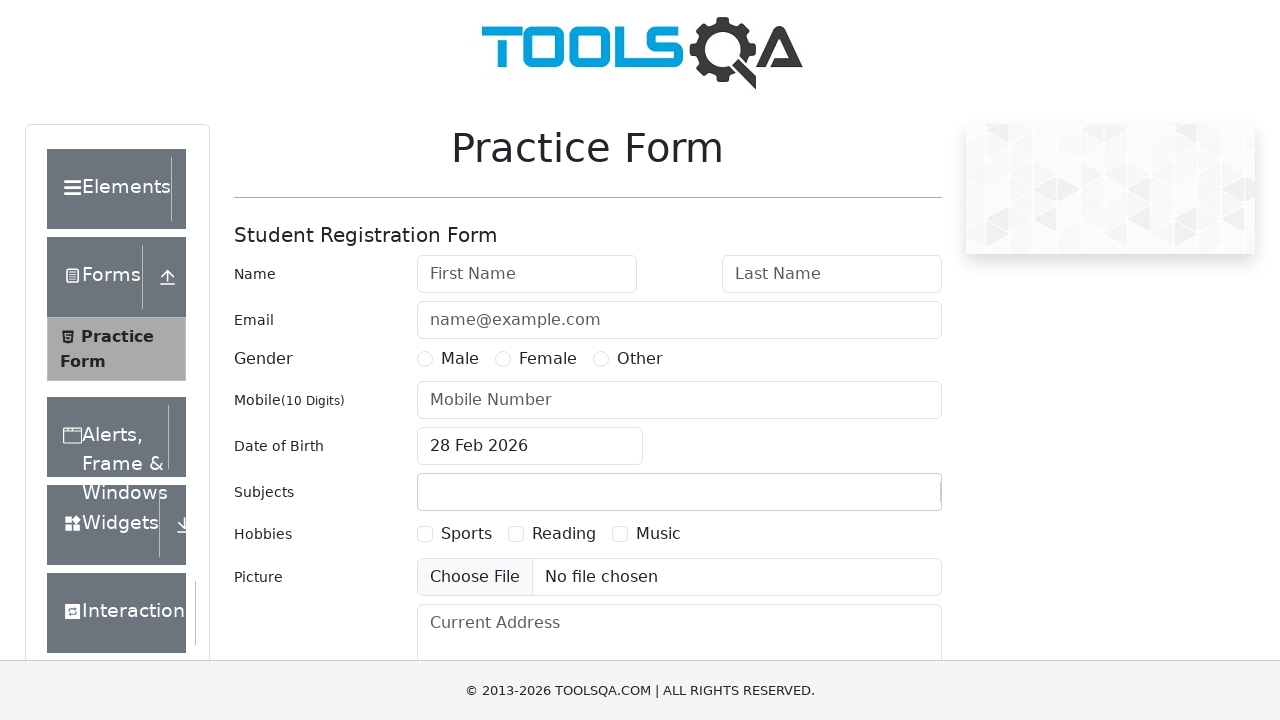

Navigated to automation practice form
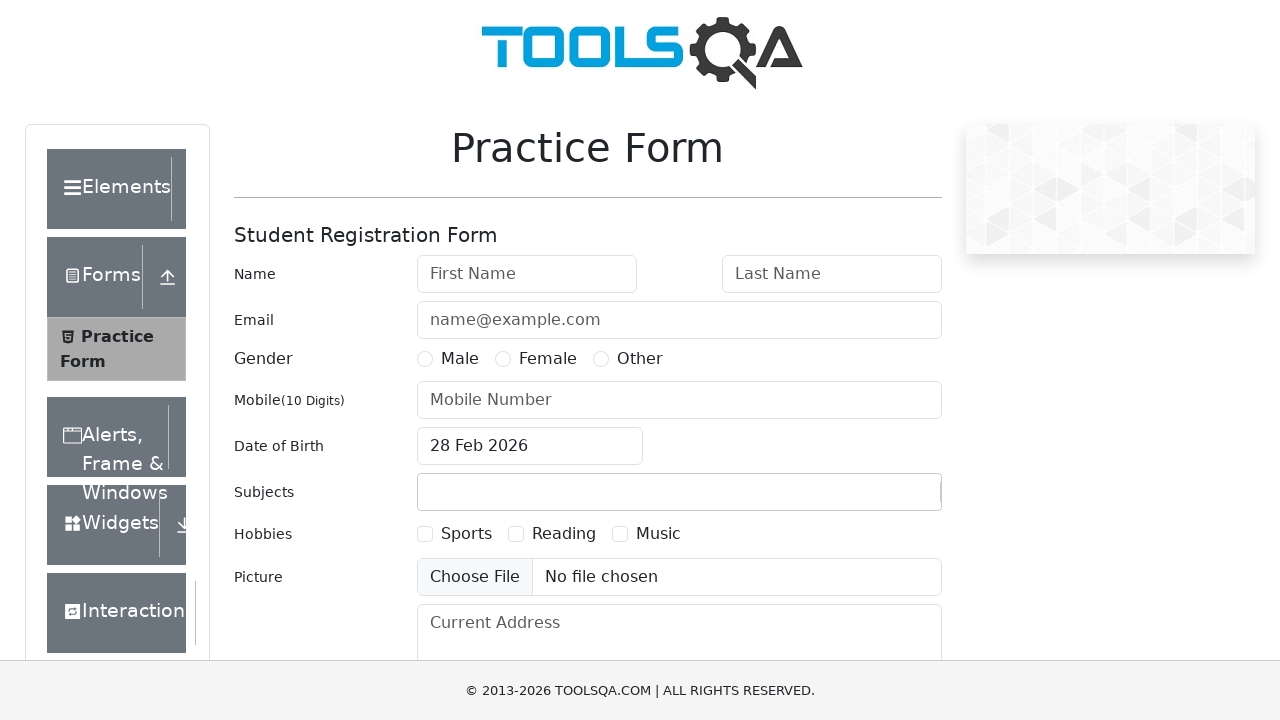

Located first name input field
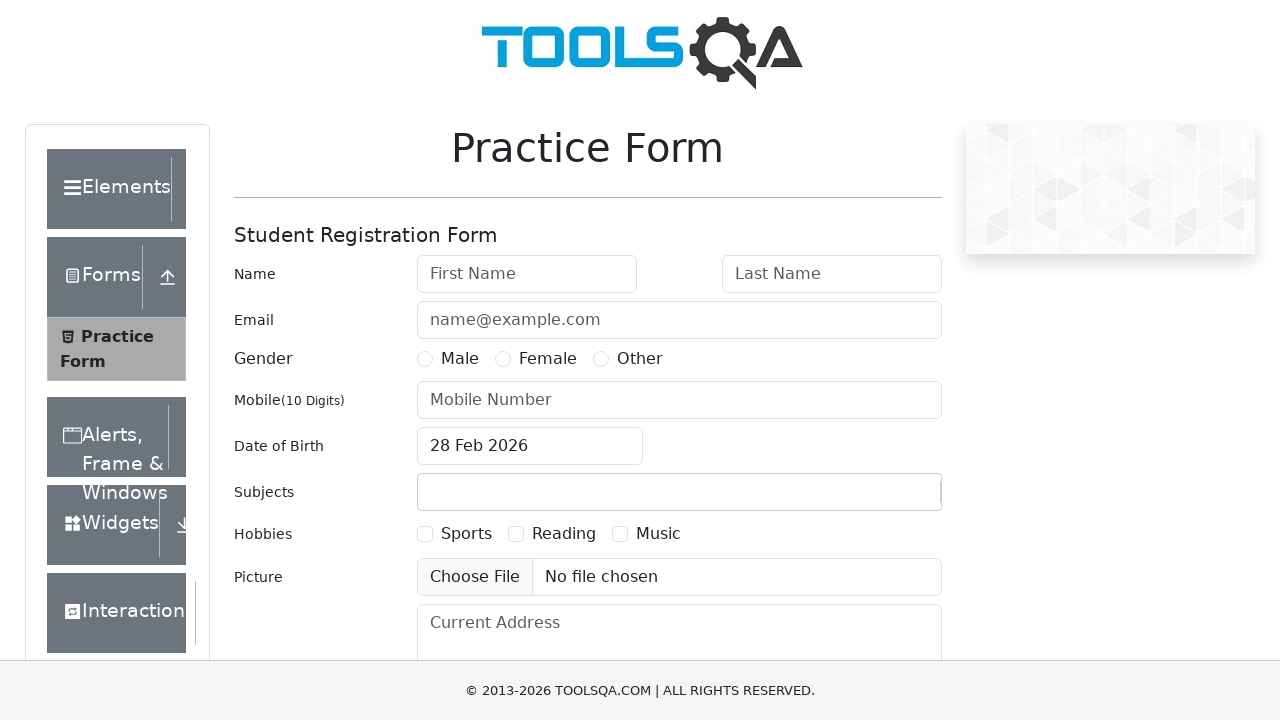

Located sports hobby checkbox
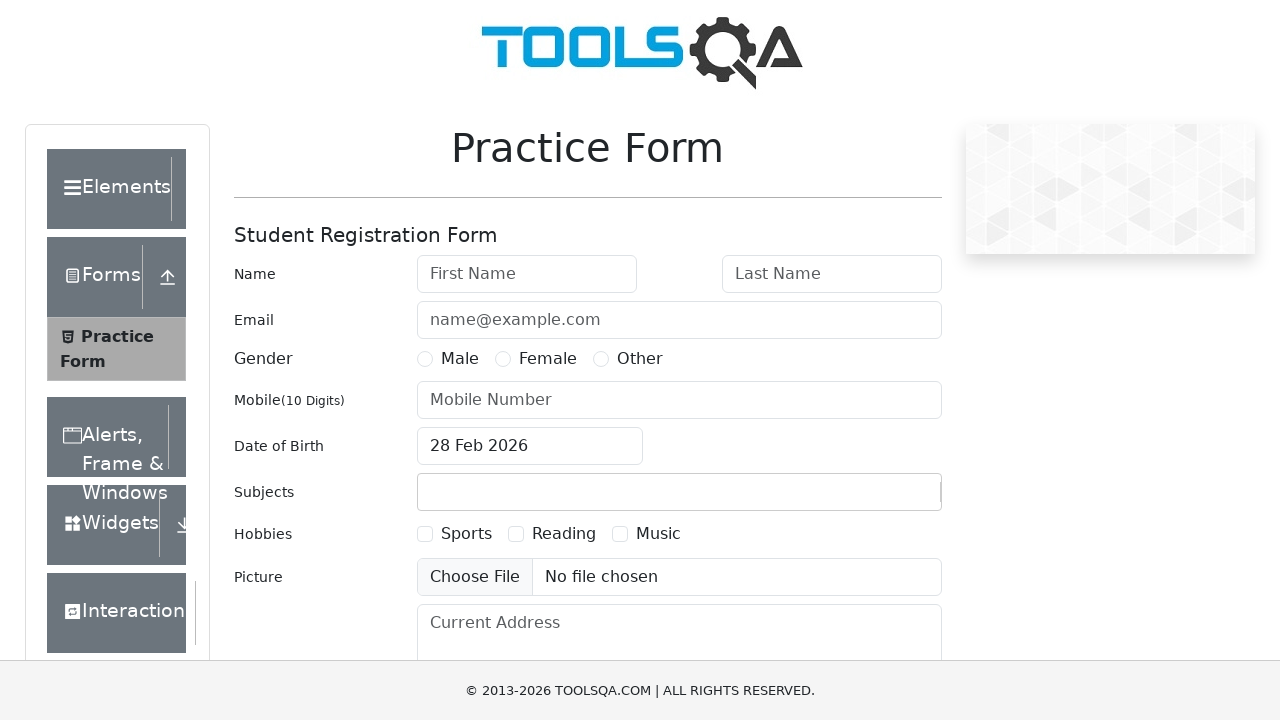

Located submit button
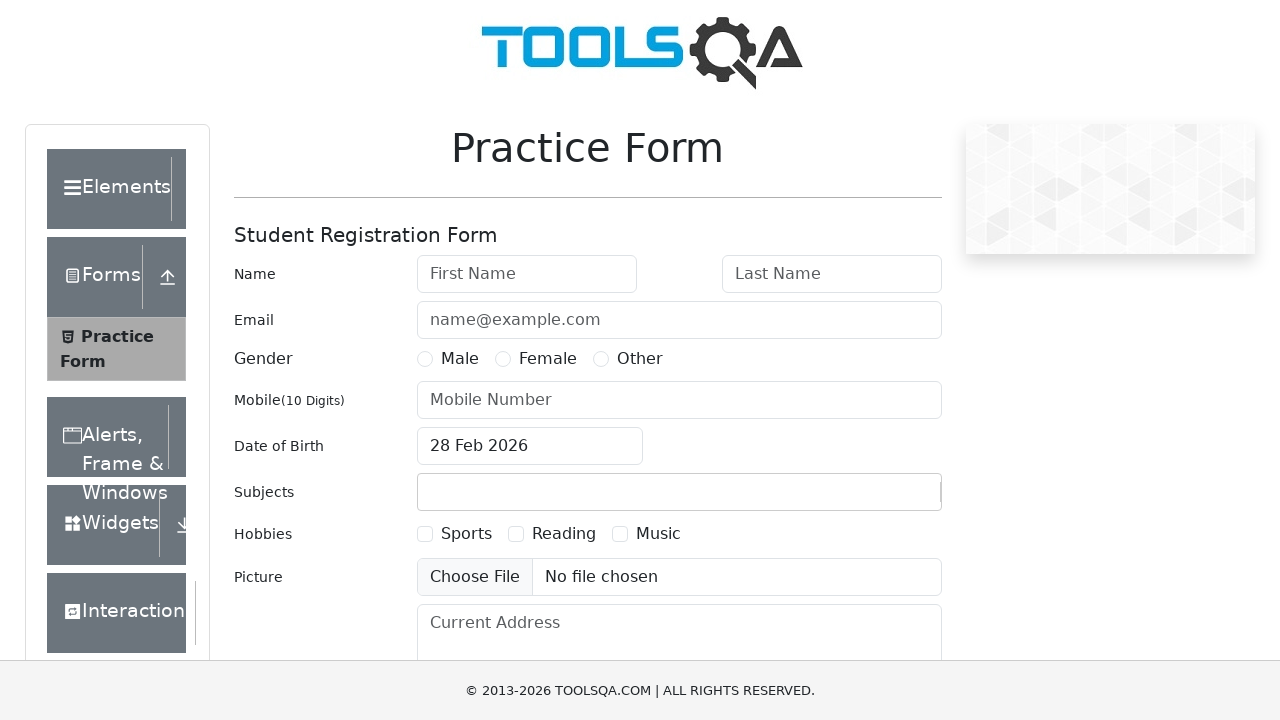

Checked if first name field is disabled
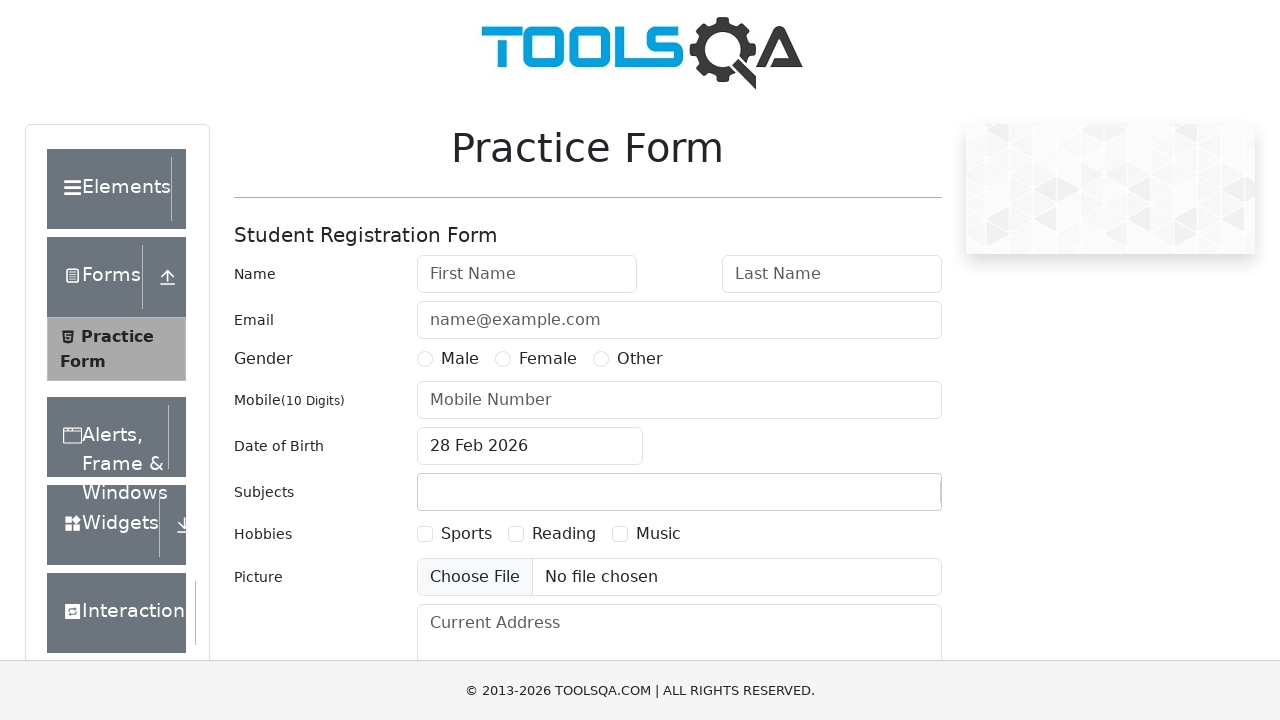

Checked if first name field is enabled
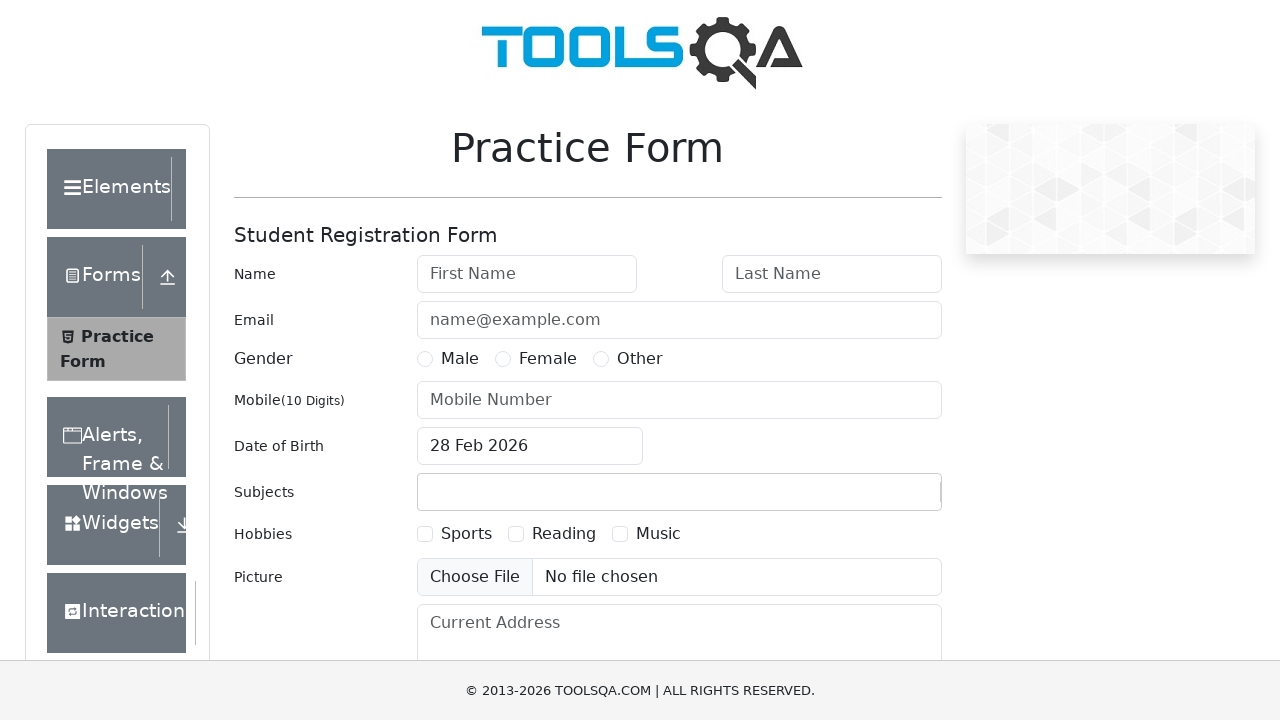

Checked if sports checkbox is checked
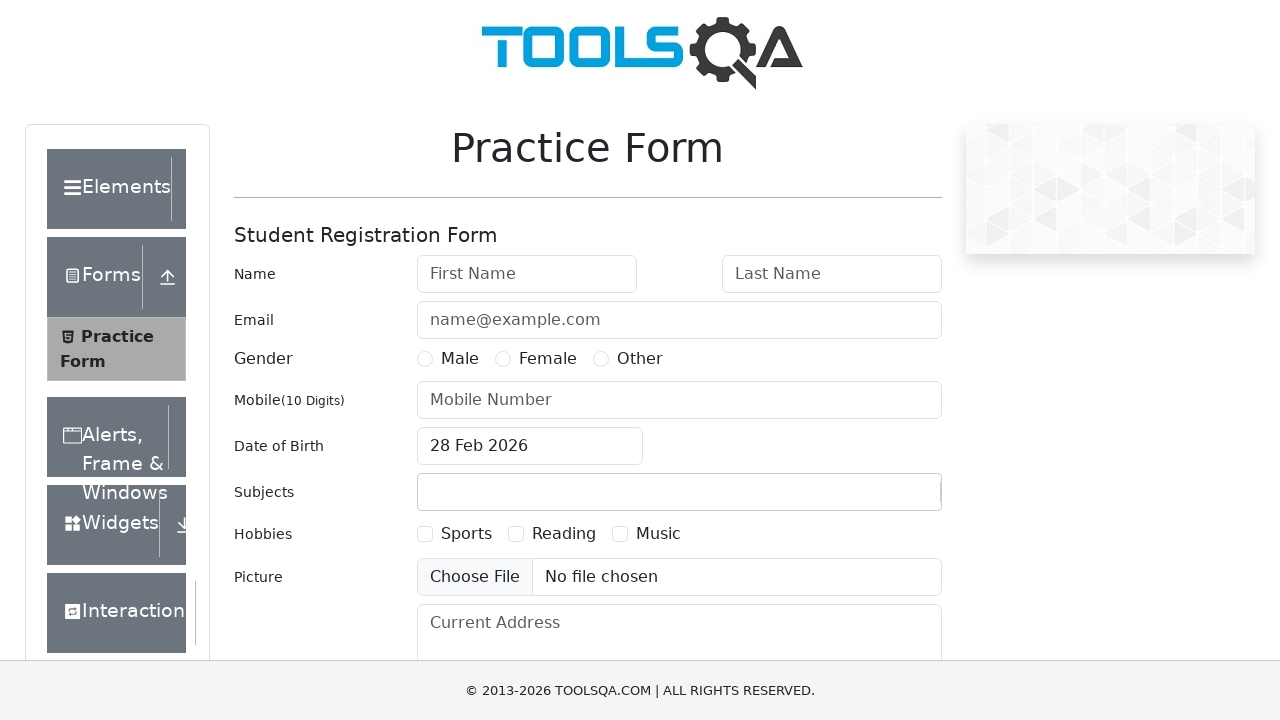

Checked if sports checkbox is visible
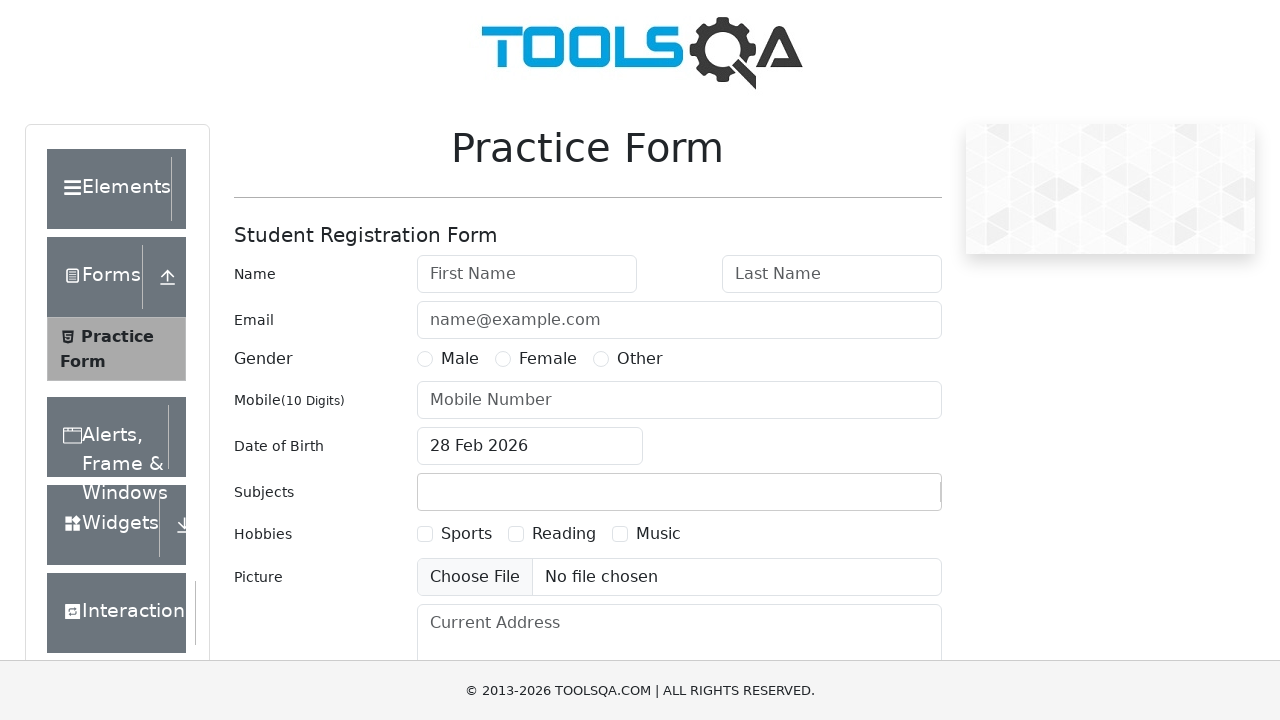

Checked if submit button is hidden
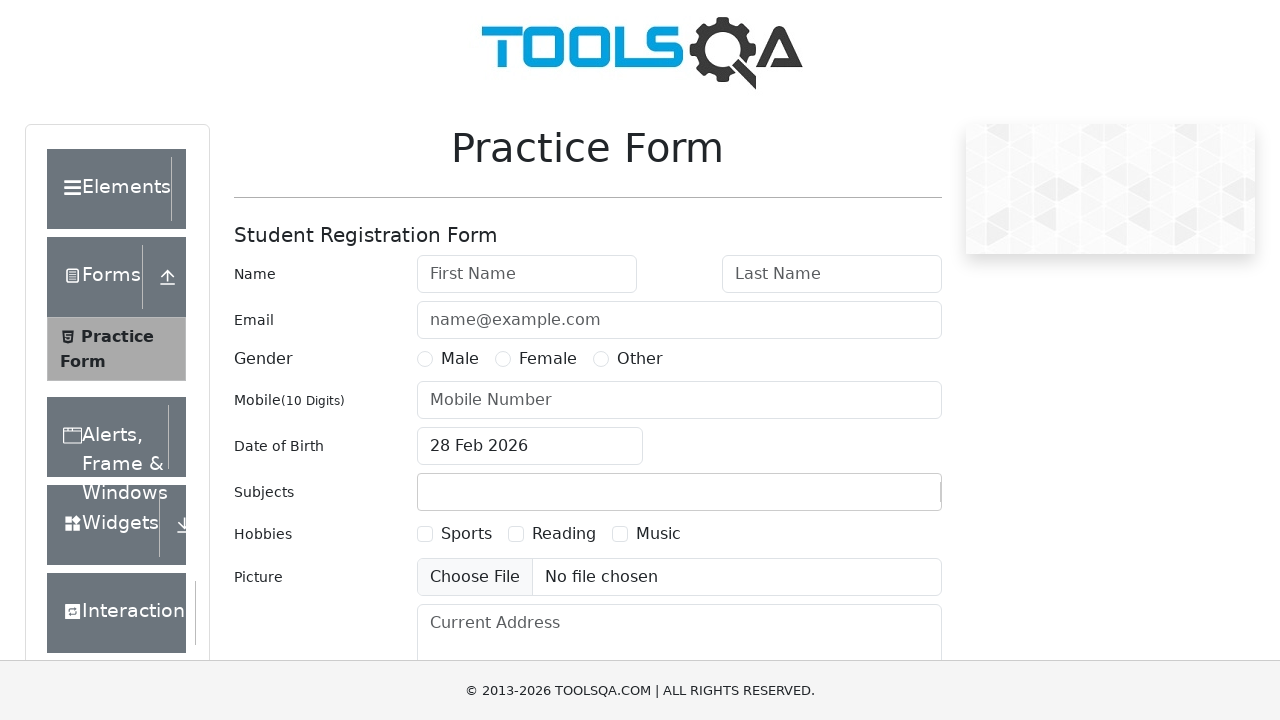

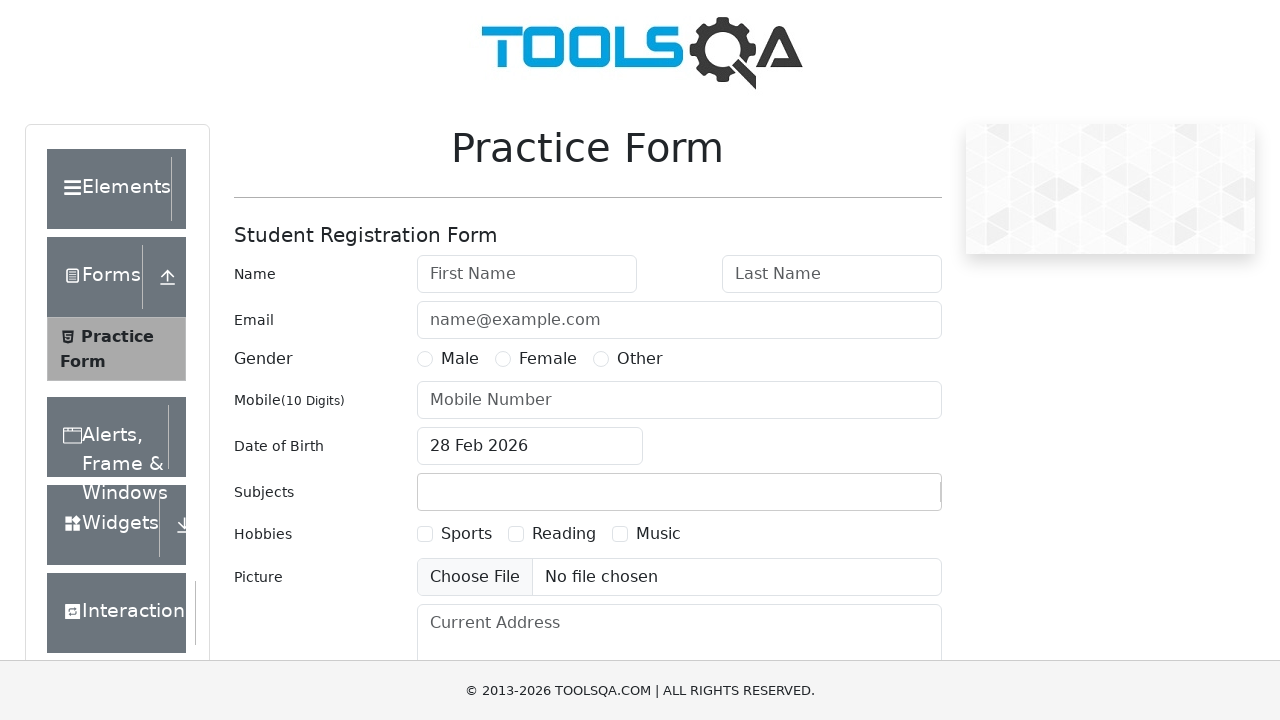